Tests JavaScript prompt dialog by clicking the third alert button, entering text "Abdullah" into the prompt, accepting it, and verifying the result contains the entered text

Starting URL: https://the-internet.herokuapp.com/javascript_alerts

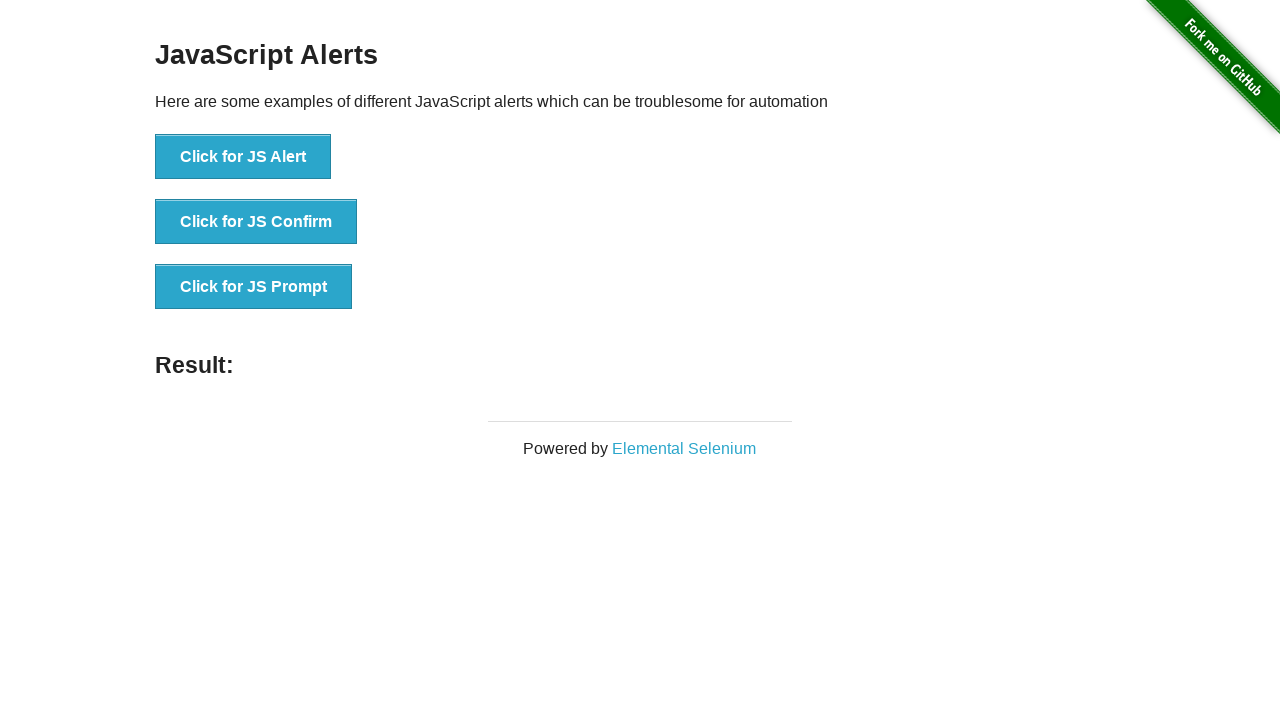

Set up dialog handler to accept prompt with text 'Abdullah'
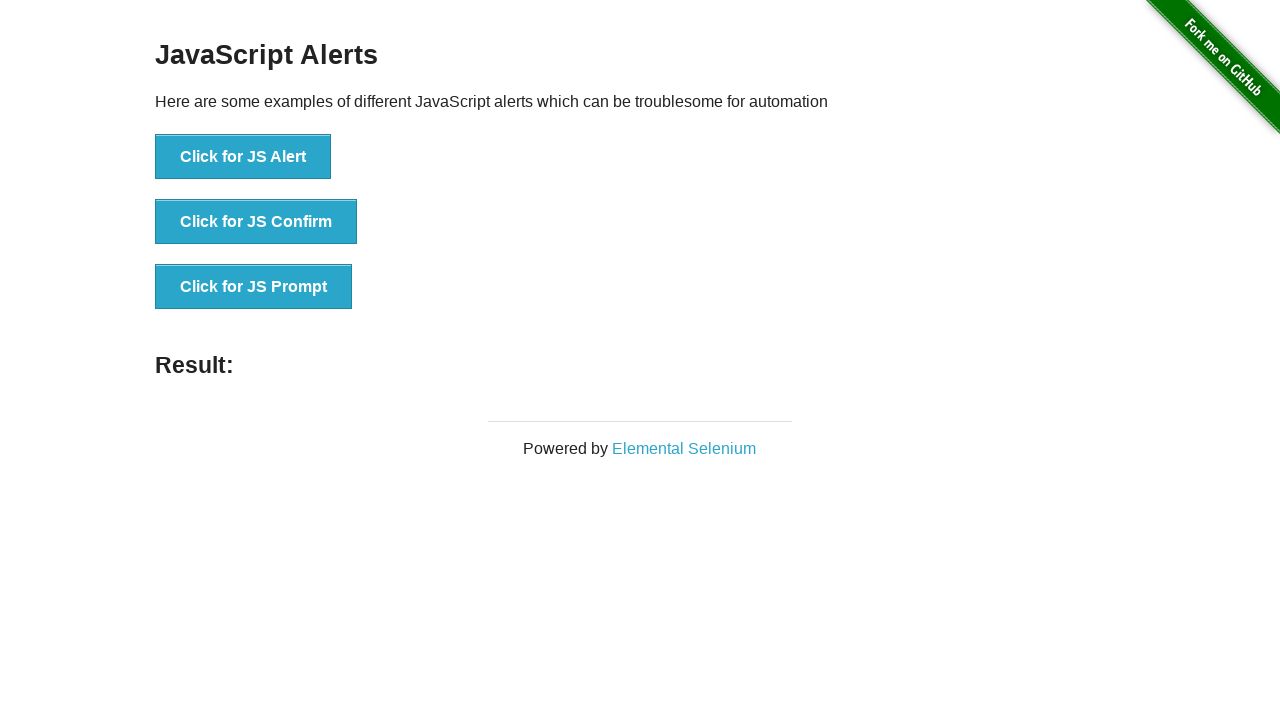

Clicked the 'Click for JS Prompt' button at (254, 287) on xpath=//*[text()='Click for JS Prompt']
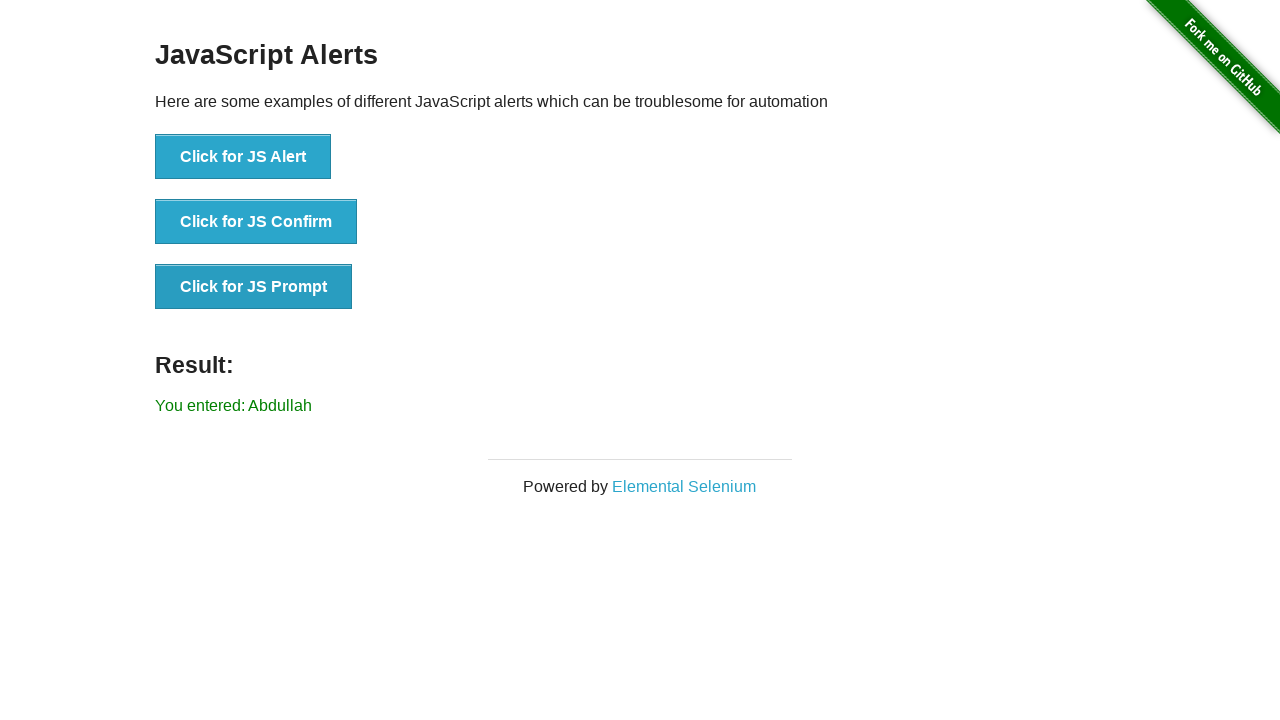

Result element loaded after prompt was accepted
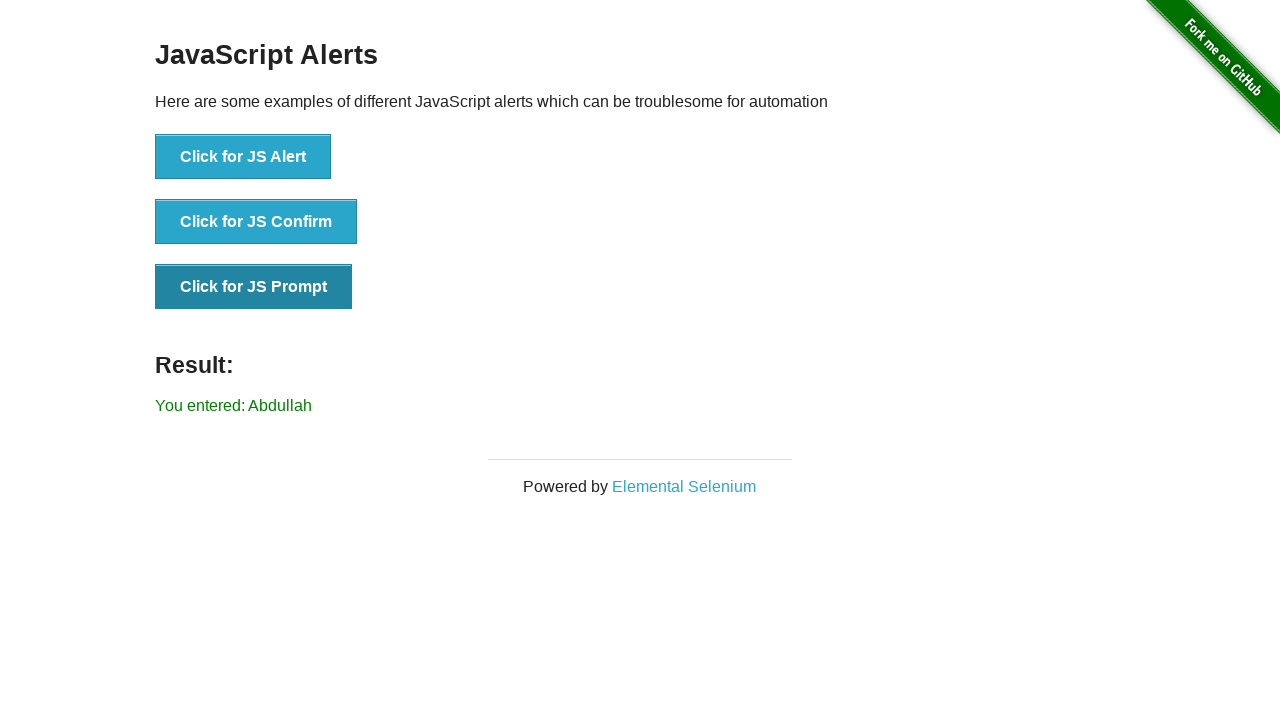

Retrieved result text content
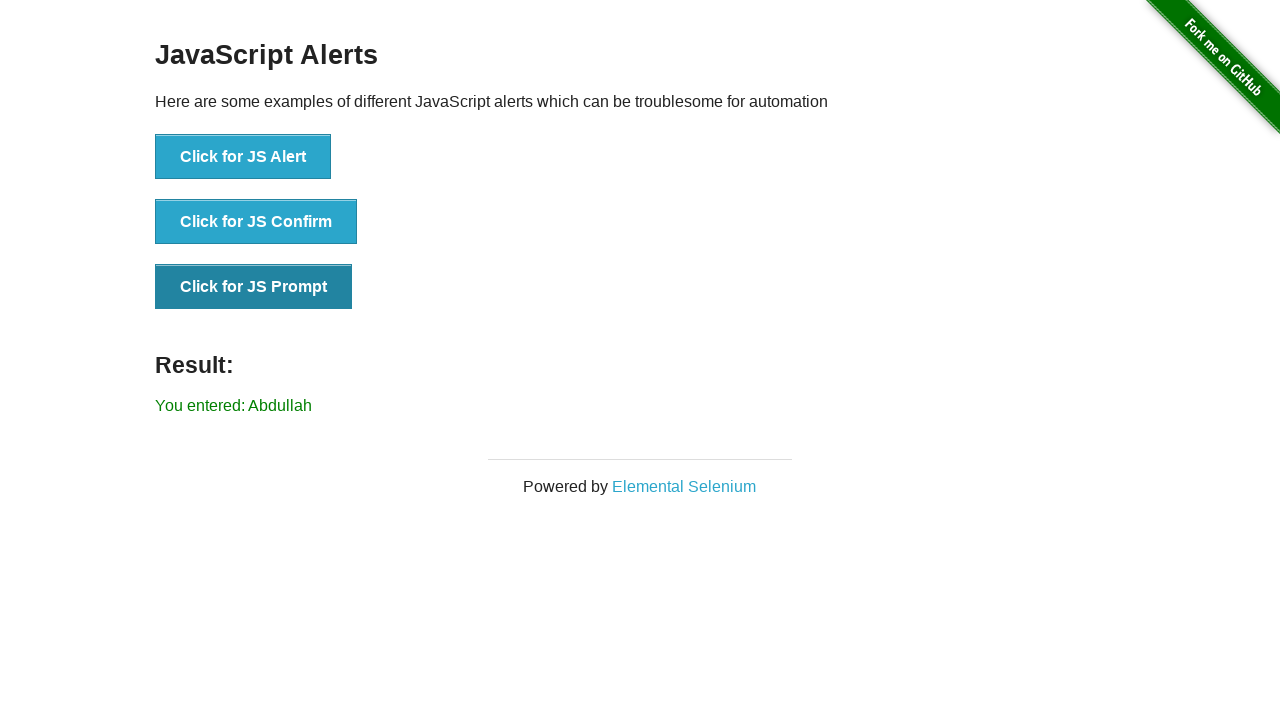

Verified result text contains 'Abdullah'
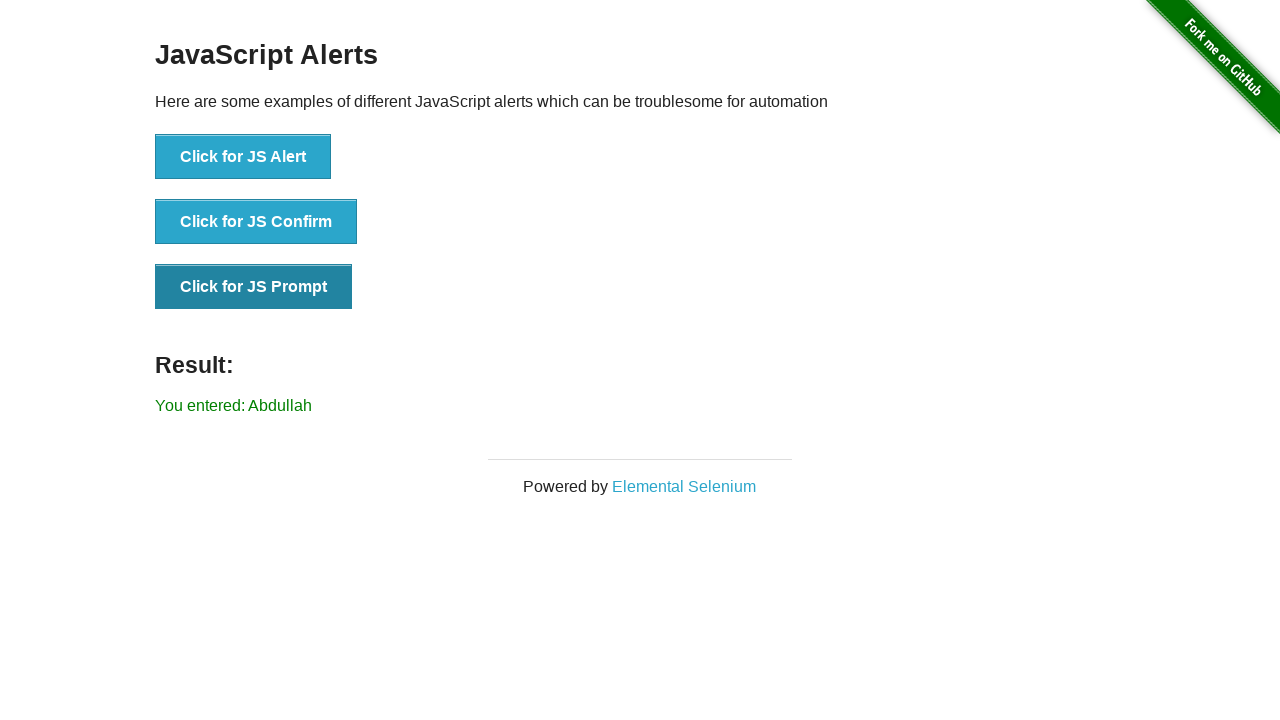

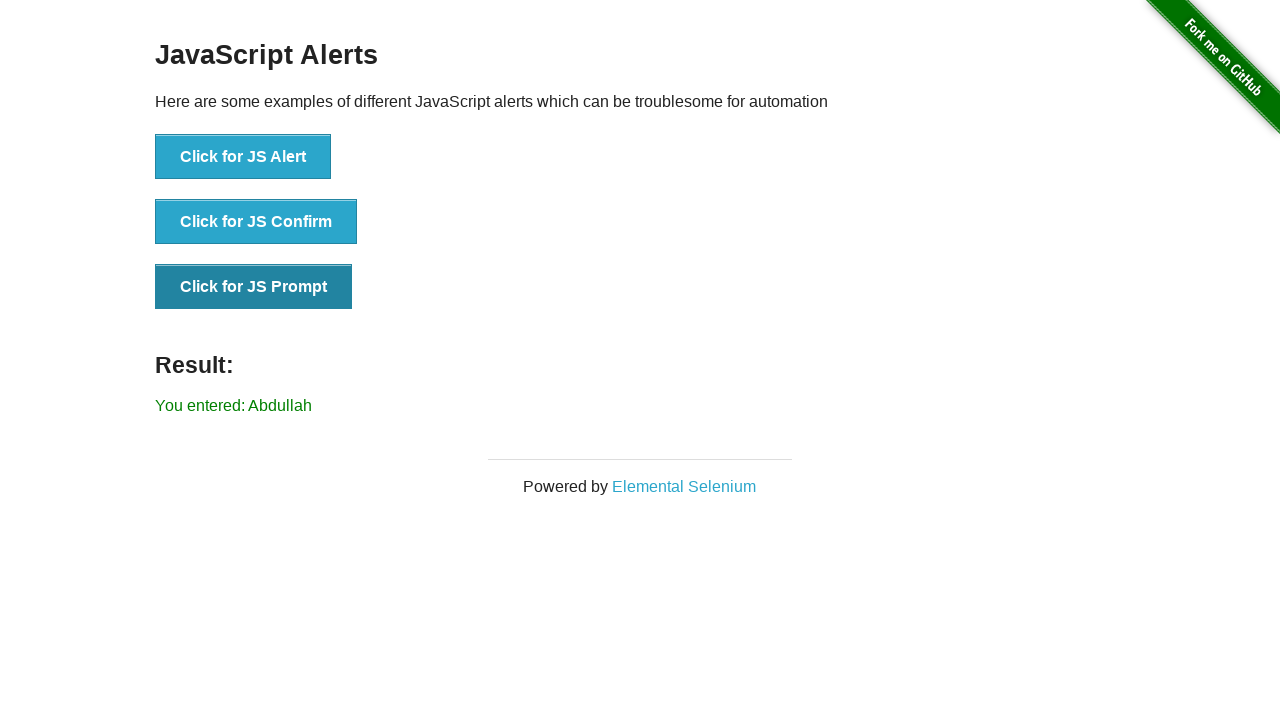